Verifies the initial state of the feedback form - checks that all fields are empty, "Don't know" is selected for gender, dropdown shows default option, and send button has correct styling.

Starting URL: https://kristinek.github.io/site/tasks/provide_feedback

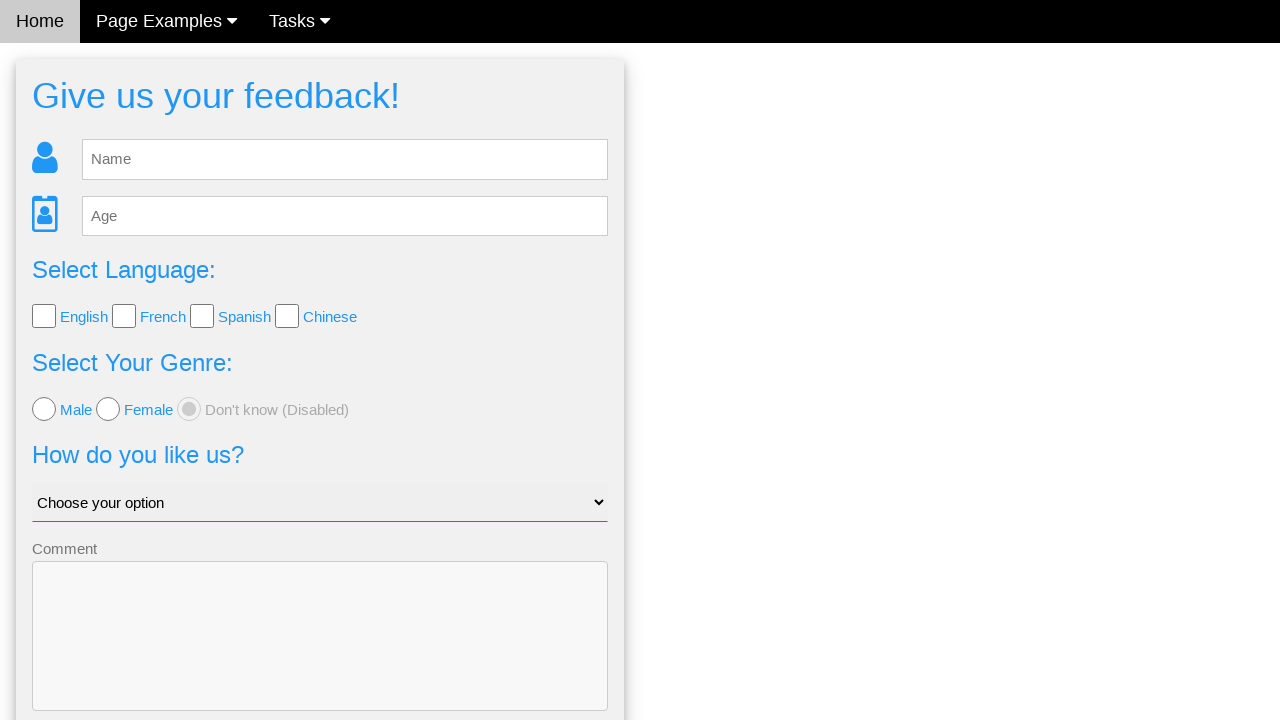

Navigated to feedback form page
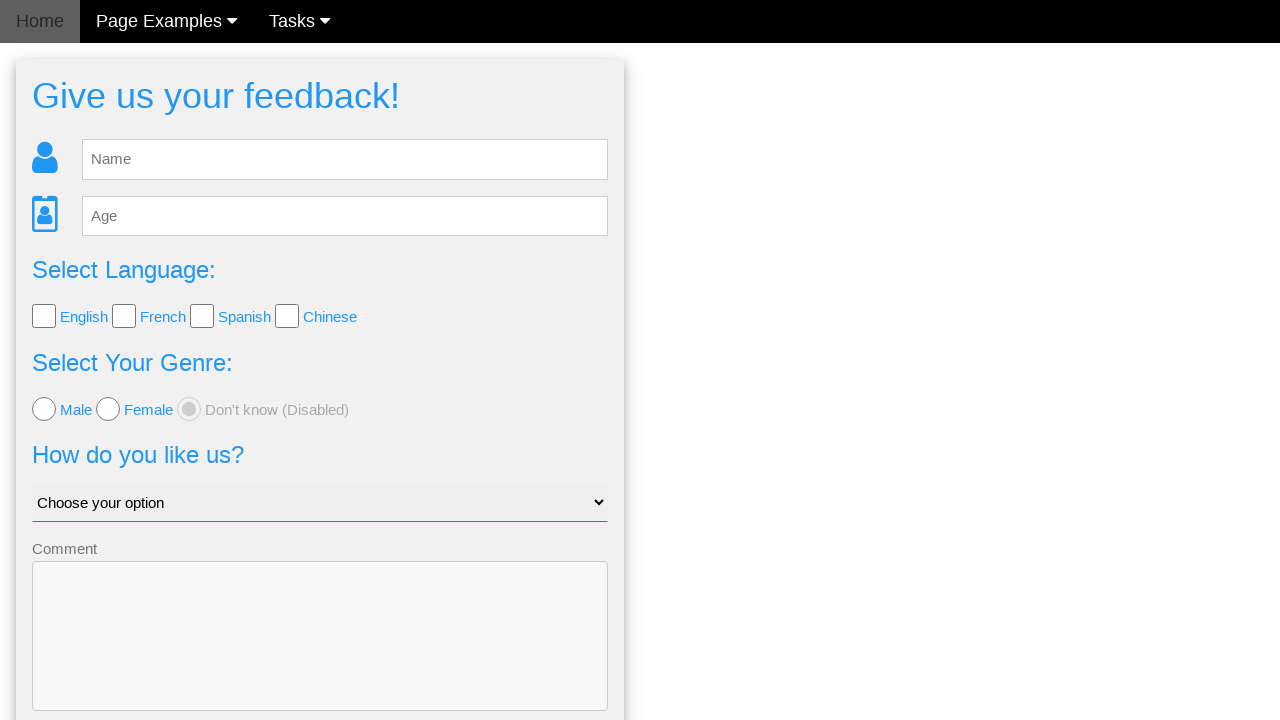

Verified name field is empty
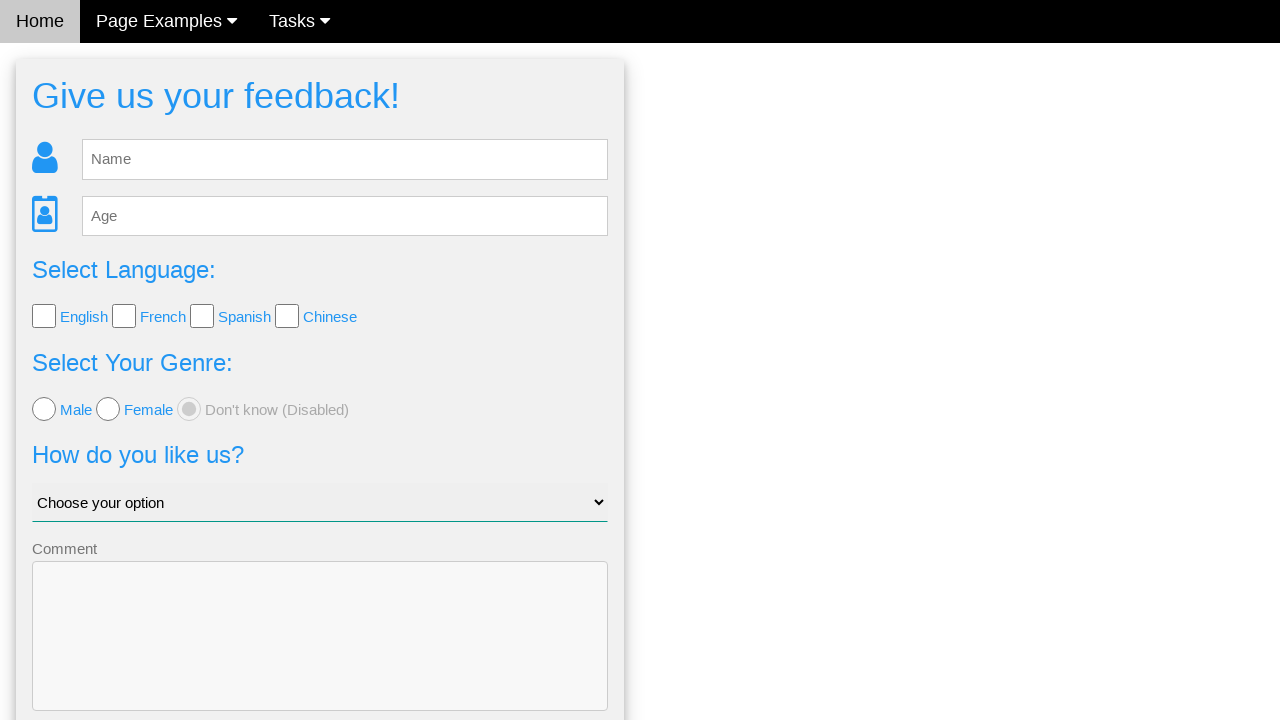

Verified age field is empty
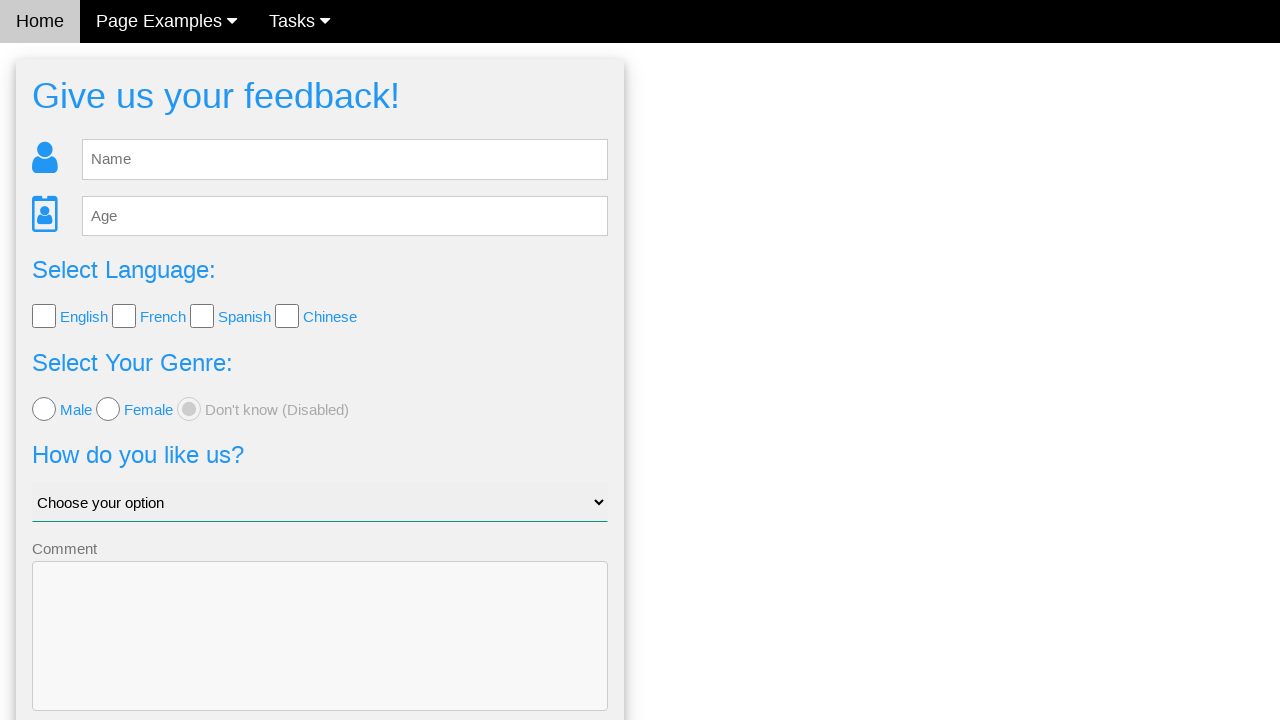

Verified all checkboxes are unchecked
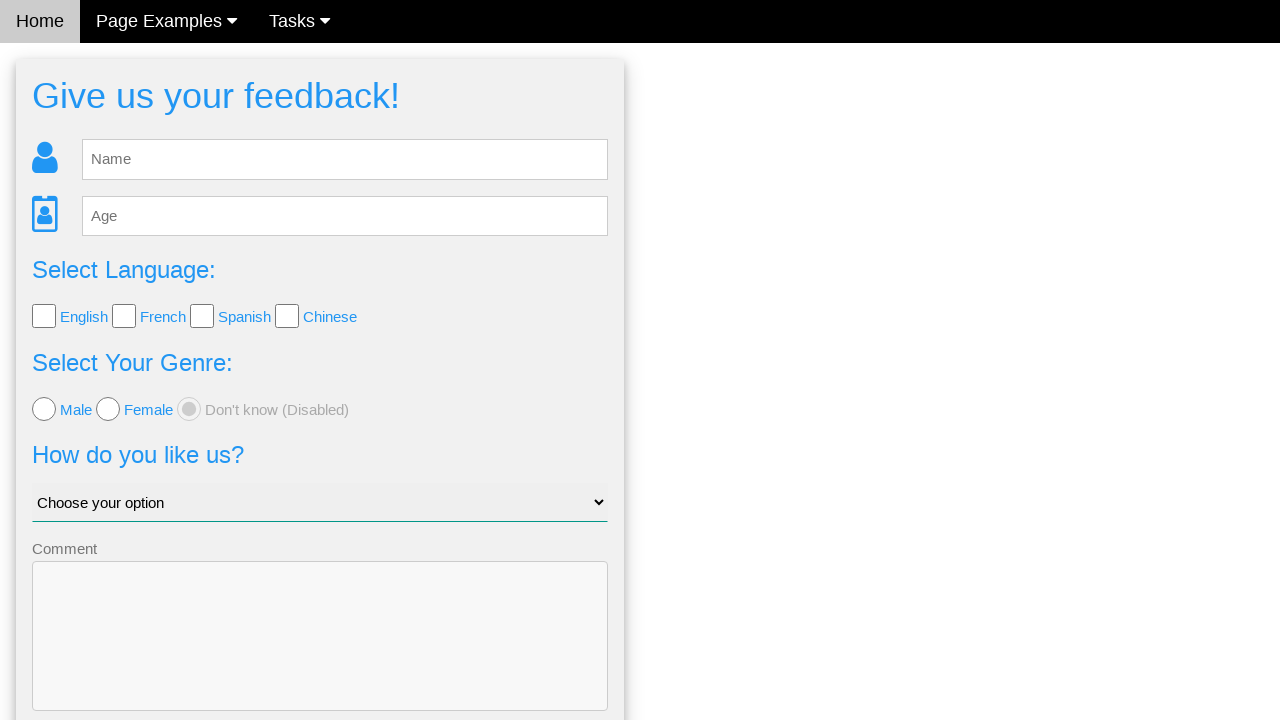

Verified 'Don't know' radio button is selected for gender
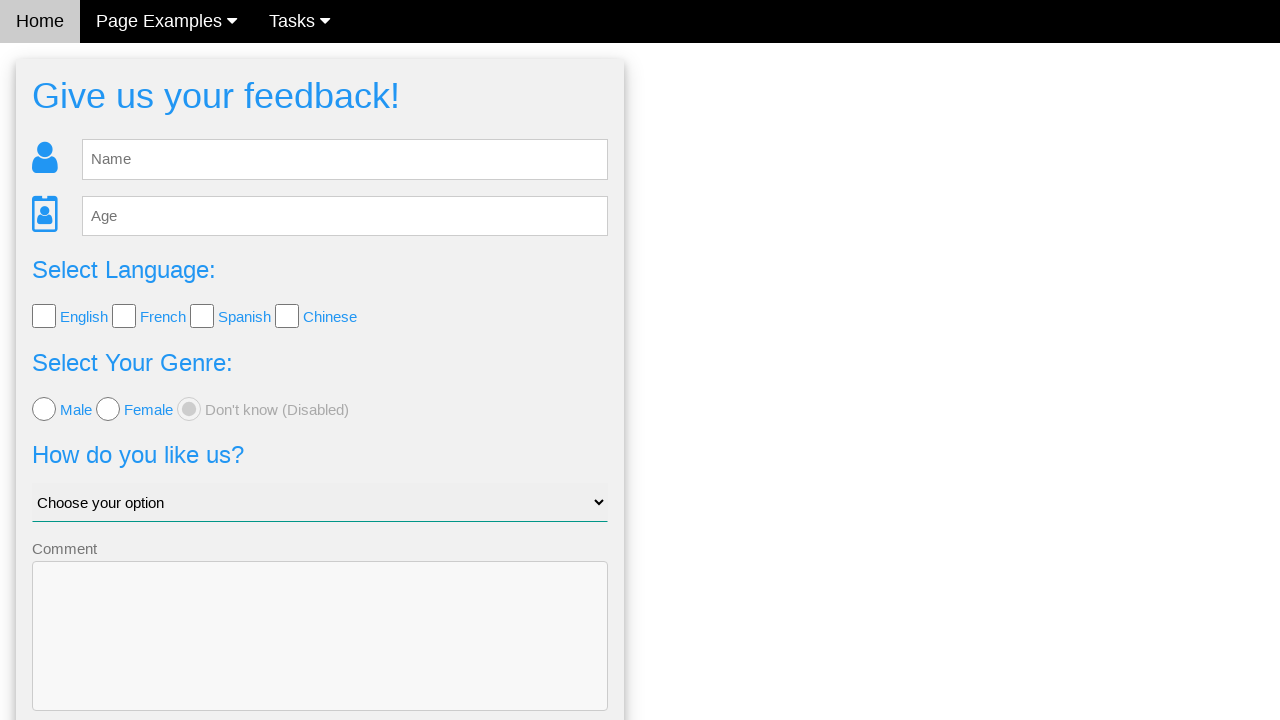

Verified dropdown displays default option
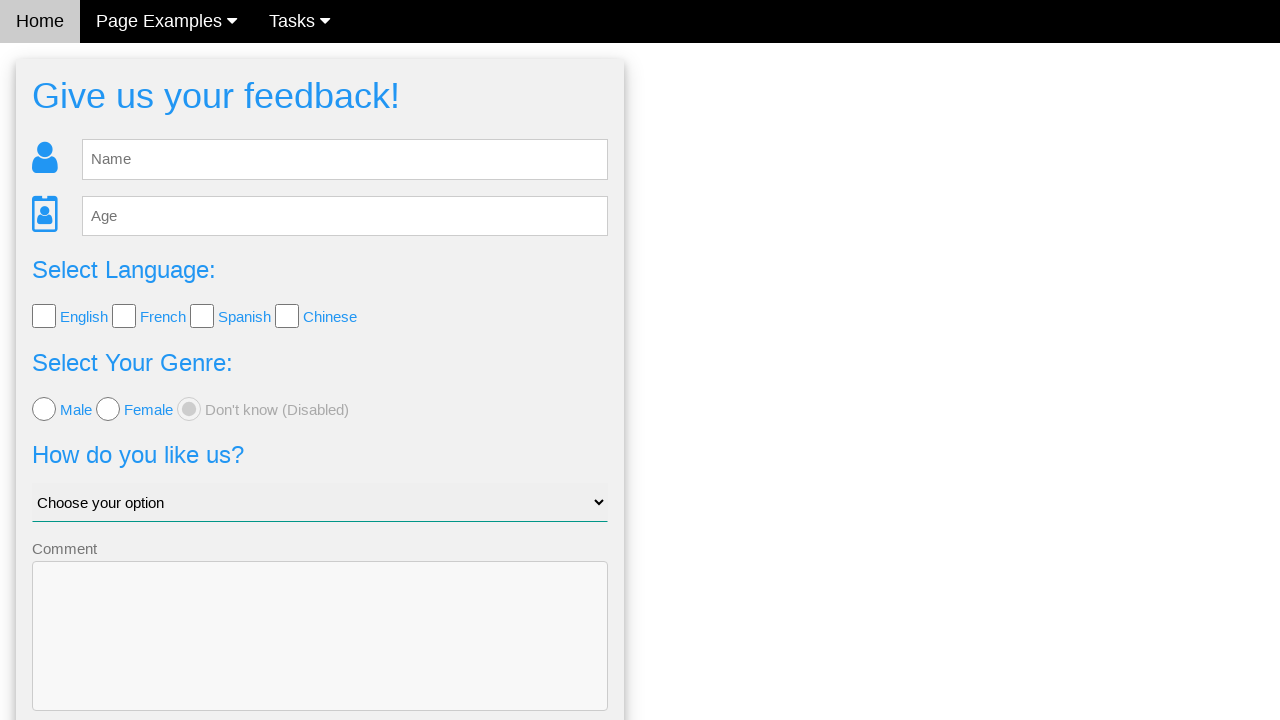

Located send button with correct styling
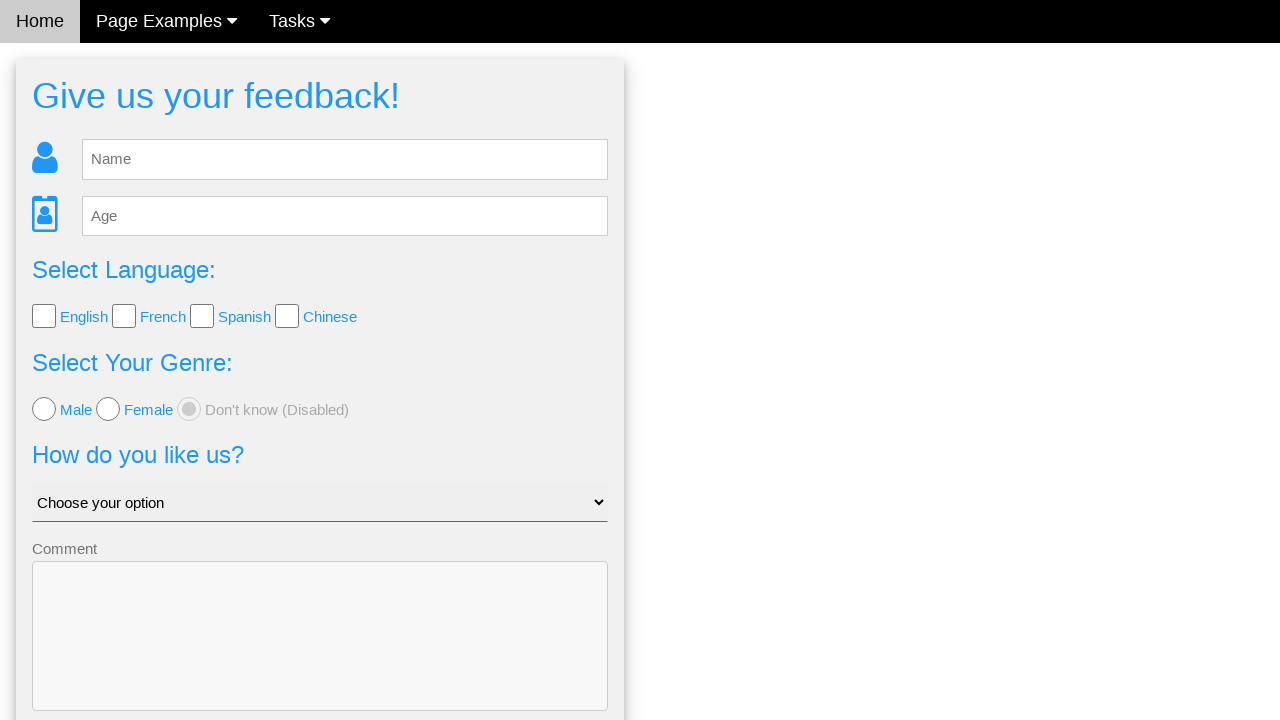

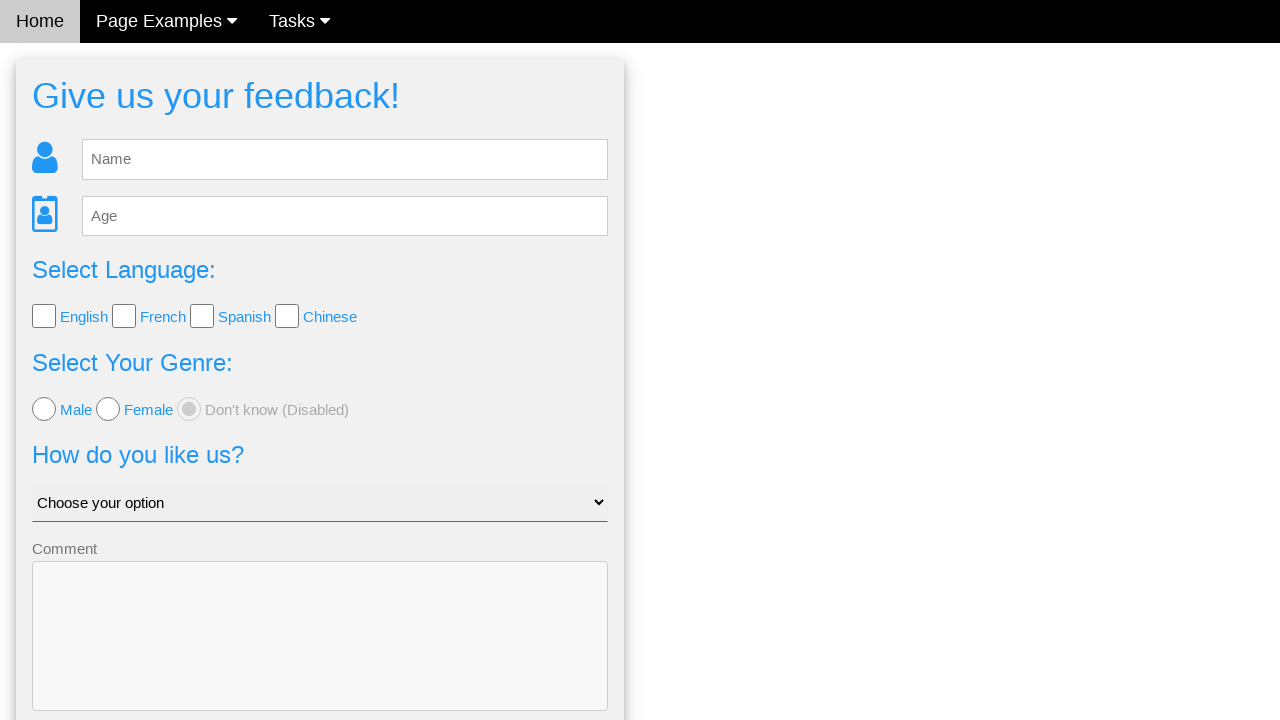